Tests checkbox functionality by finding discount checkboxes and clicking on the Indian Armed Forces checkbox, verifying its selection state changes

Starting URL: https://rahulshettyacademy.com/dropdownsPractise/

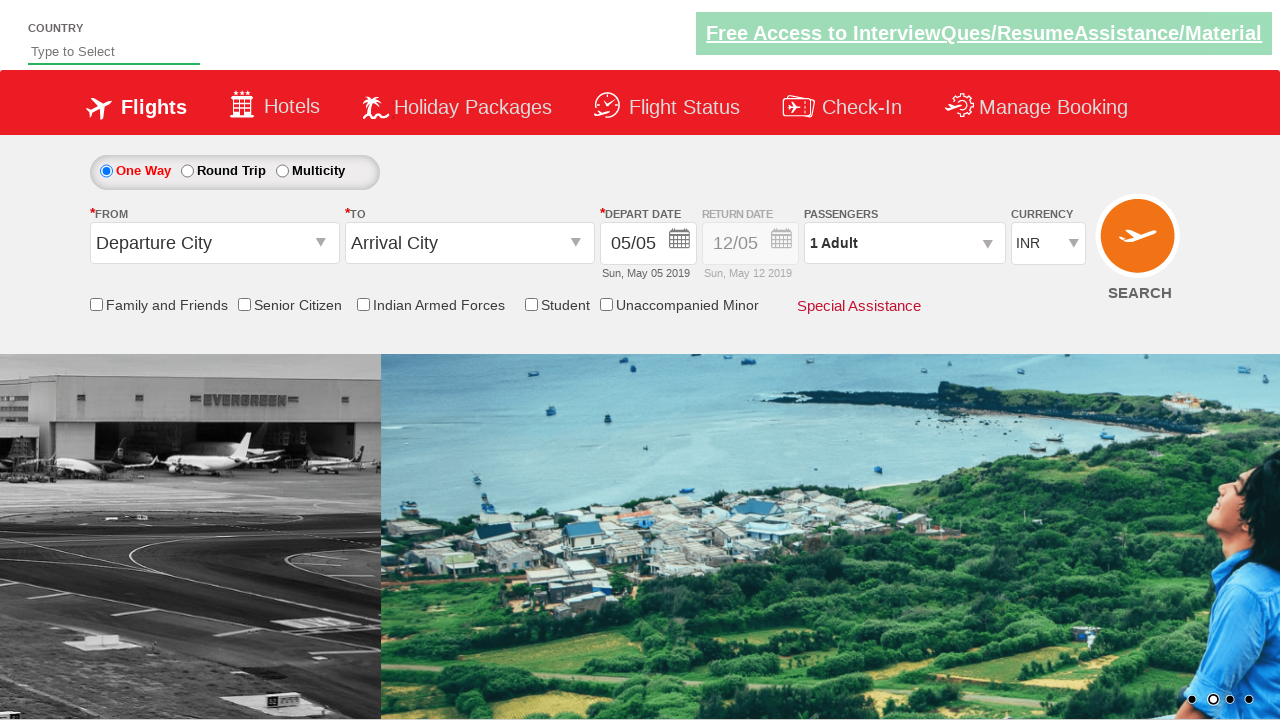

Waited for discount checkboxes section to load
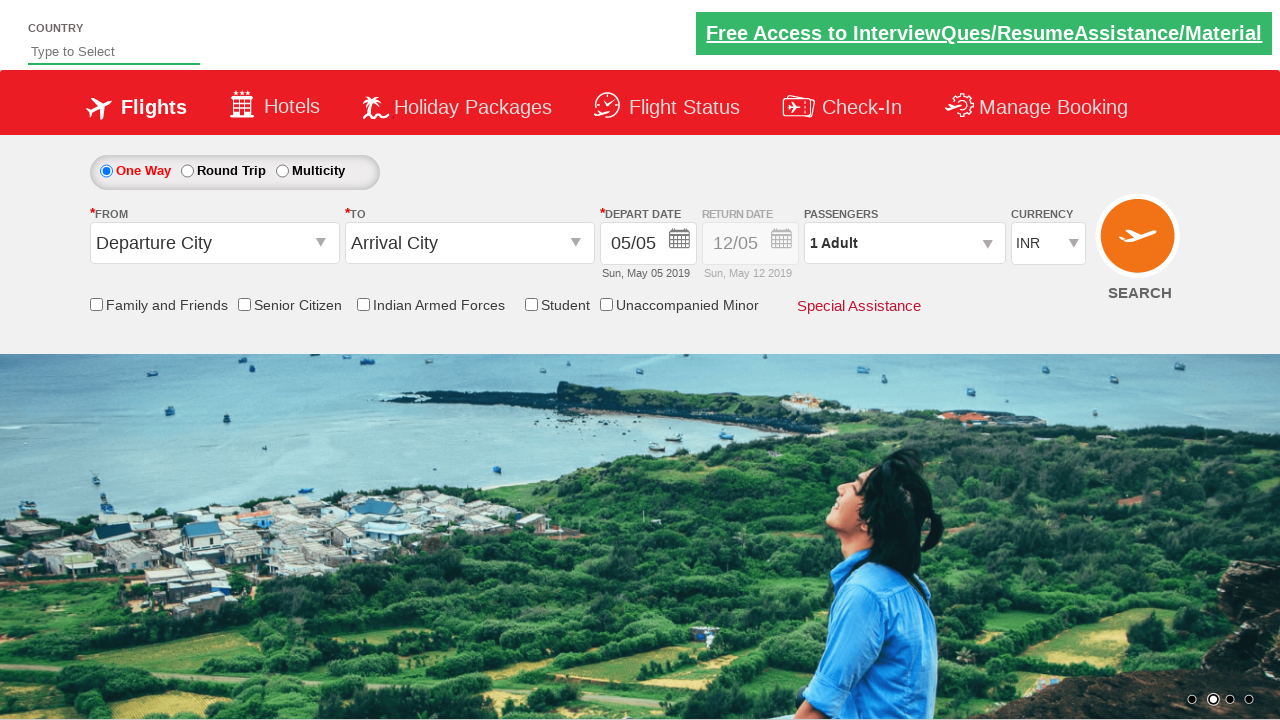

Located the Indian Armed Forces checkbox
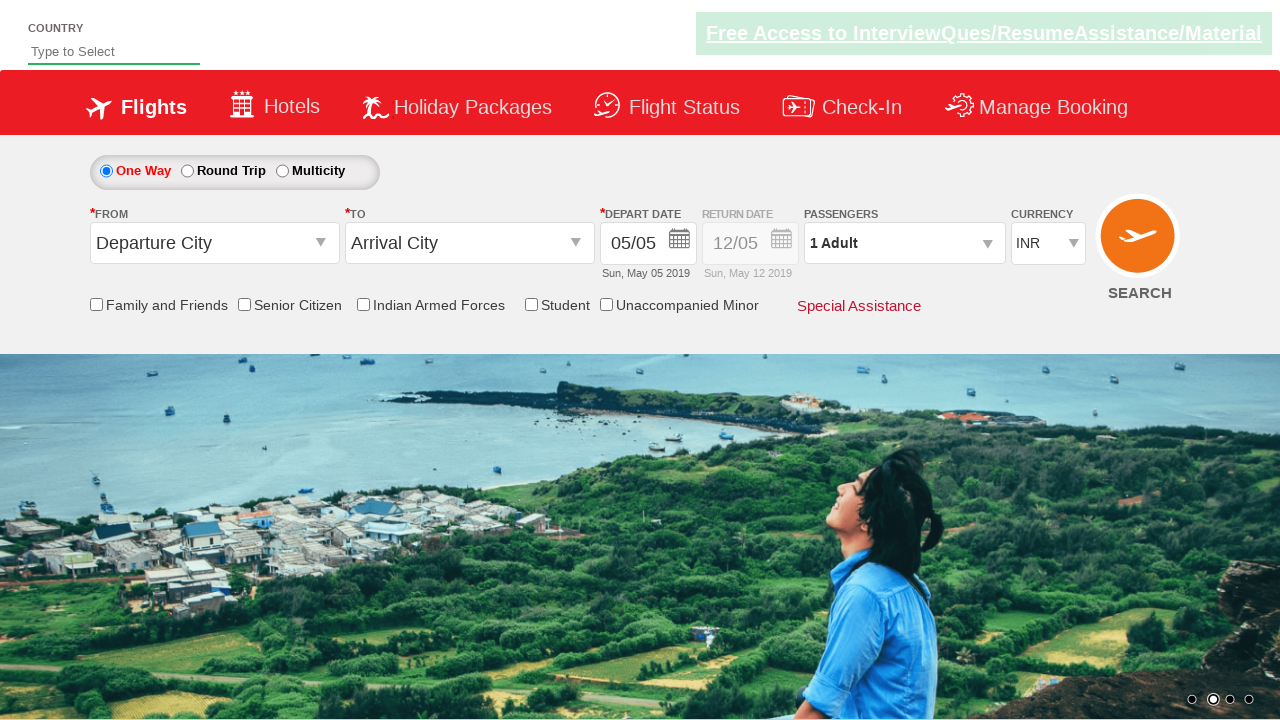

Clicked the Indian Armed Forces checkbox to select it at (363, 304) on input[id*='IndArm']
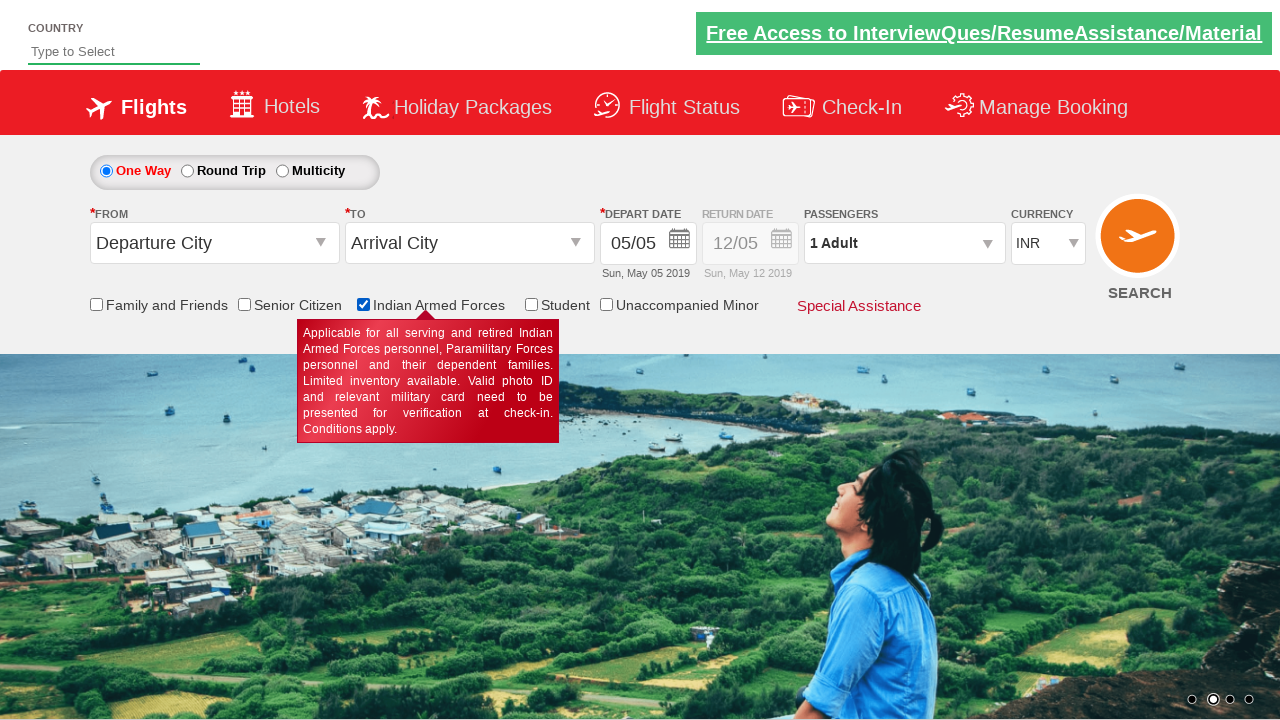

Verified the Indian Armed Forces checkbox is now selected
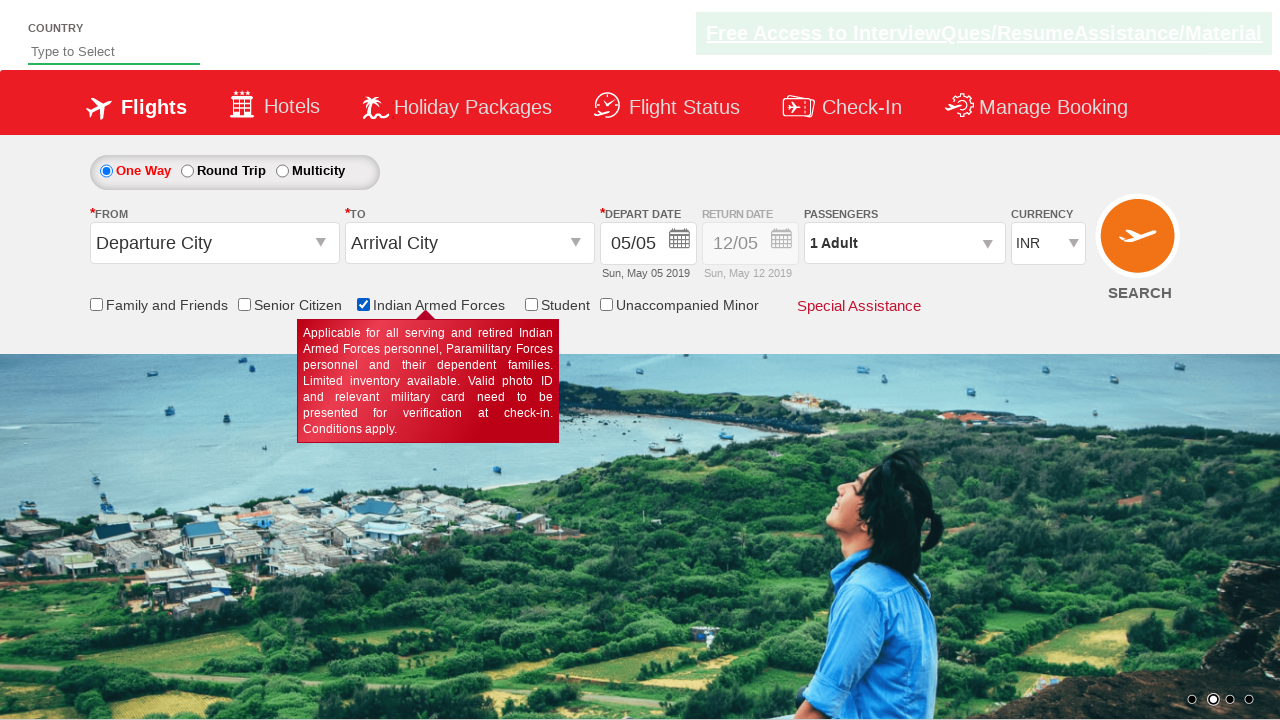

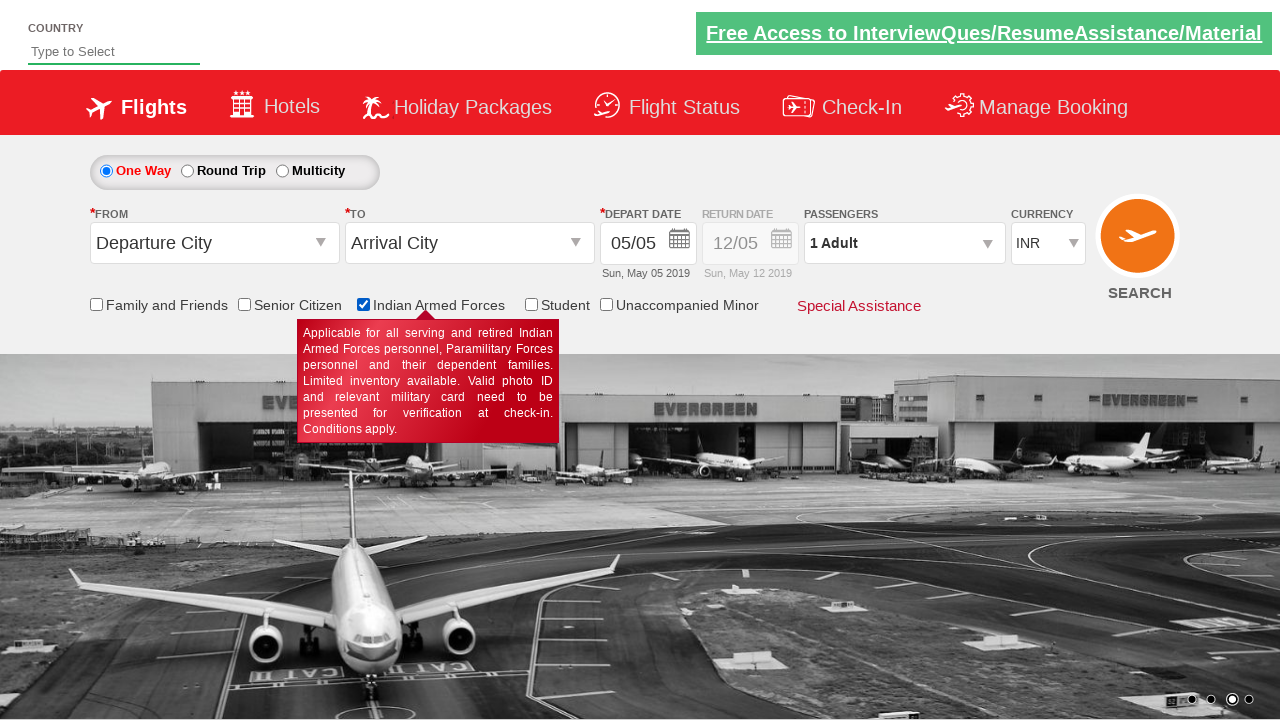